Tests a data entry form by filling in various fields, submitting the form, and verifying that field validation colors are correctly applied (red for empty zip code, green for filled fields)

Starting URL: https://bonigarcia.dev/selenium-webdriver-java/data-types.html

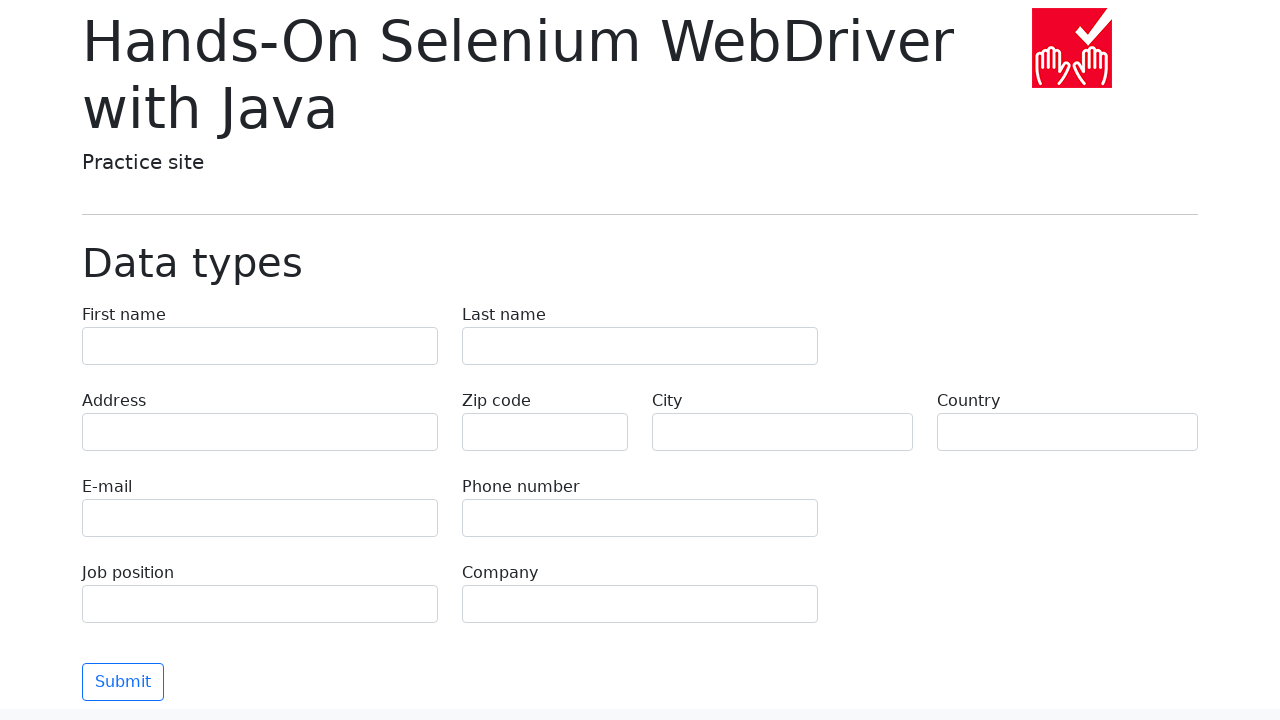

Filled first name field with 'Иван' on input[name="first-name"]
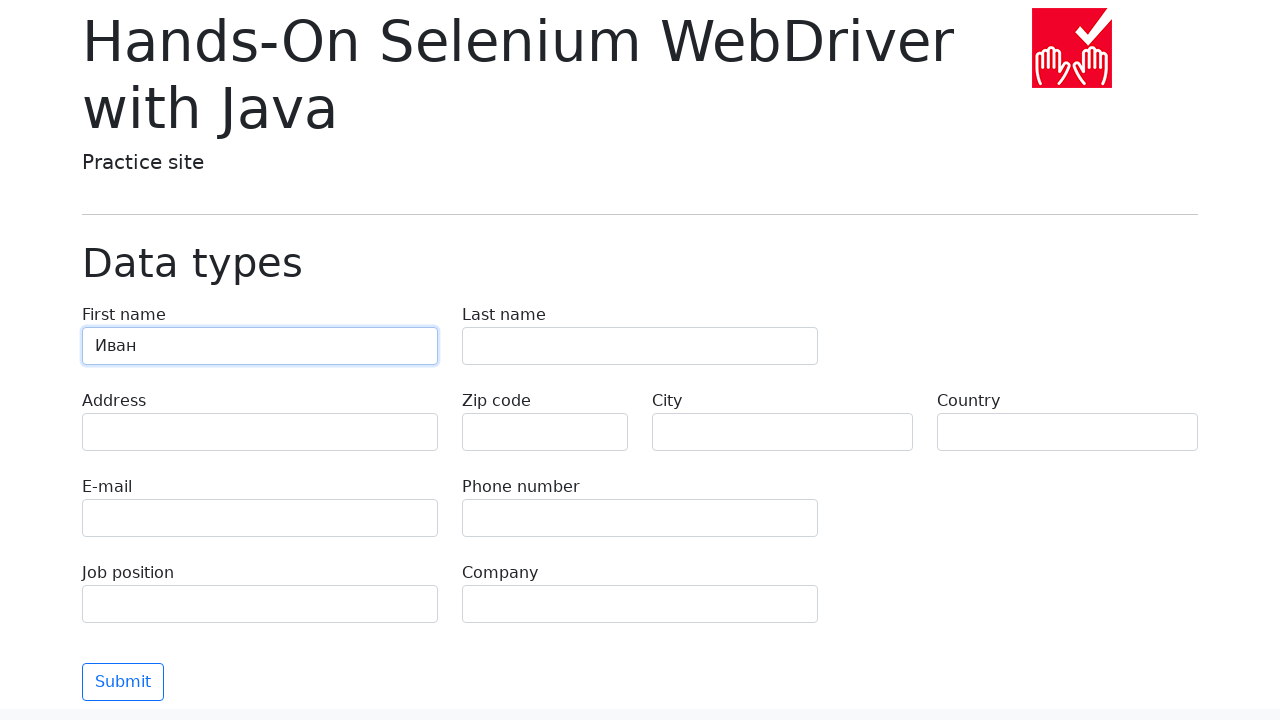

Filled last name field with 'Петров' on input[name="last-name"]
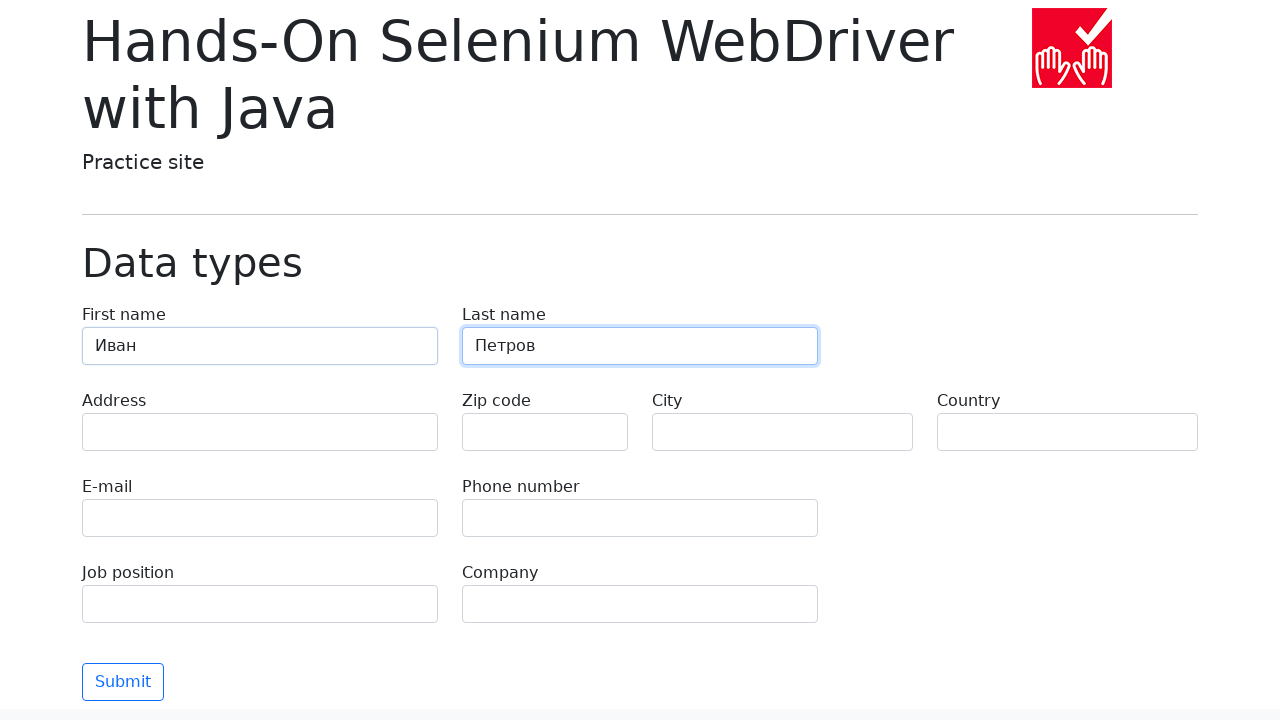

Filled address field with 'Ленина, 55-3' on input[name="address"]
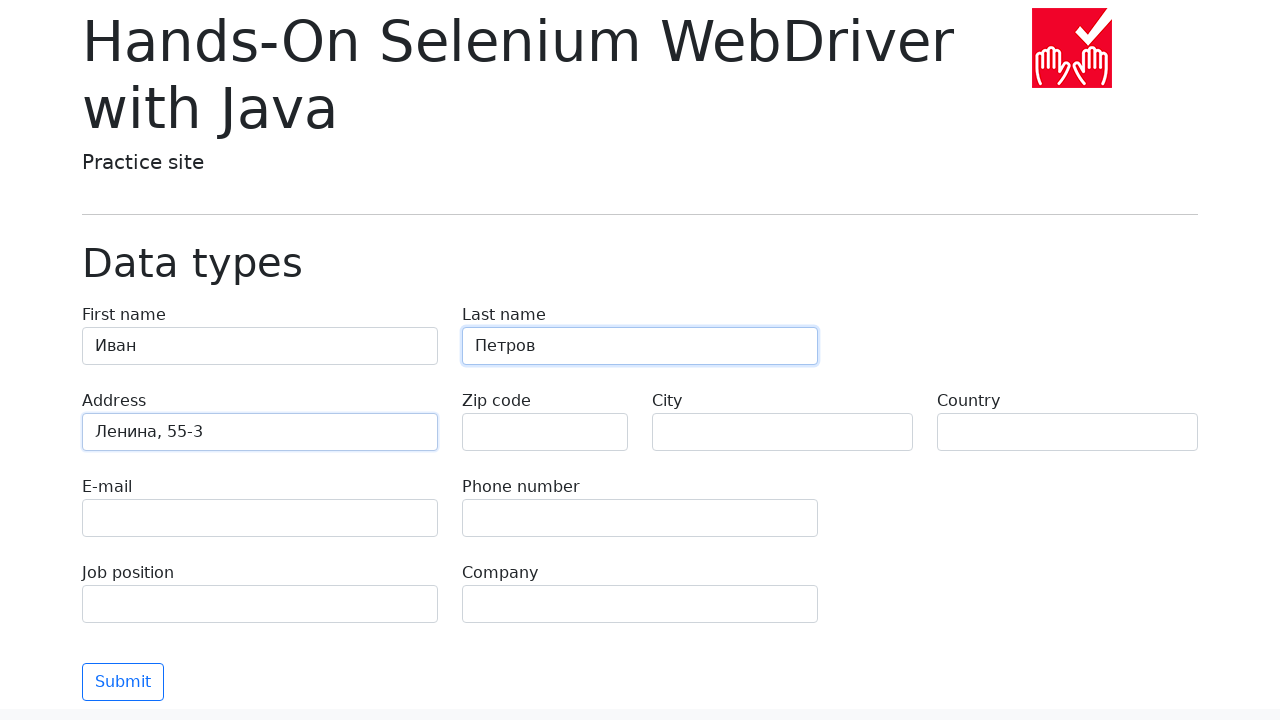

Filled email field with 'test@skypro.com' on input[name="e-mail"]
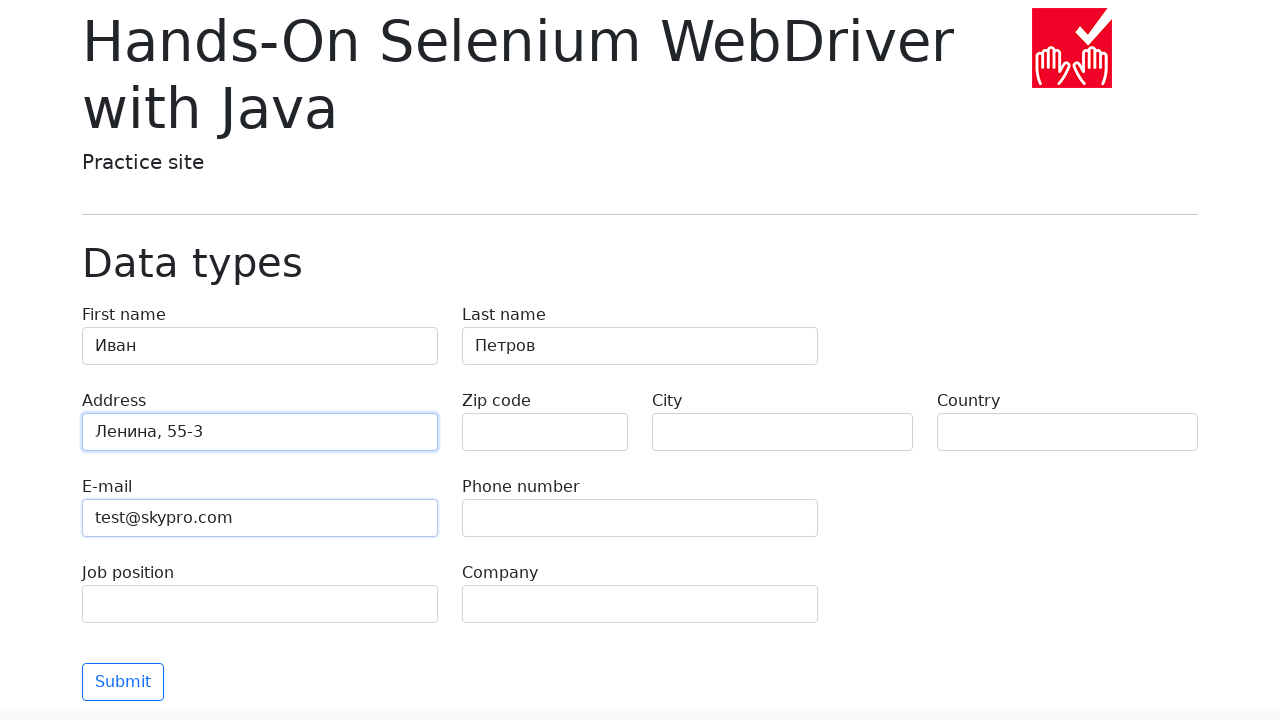

Filled phone field with '+7985899998787' on input[name="phone"]
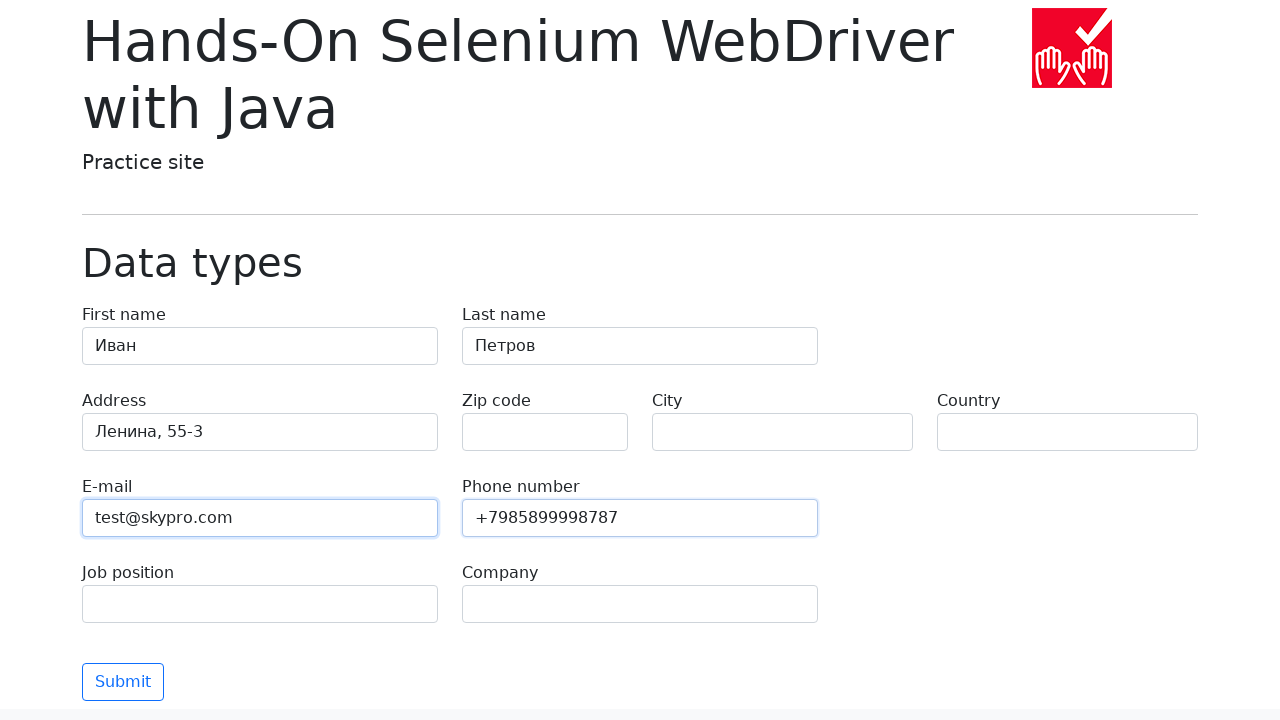

Left zip code field empty intentionally on input[name="zip-code"]
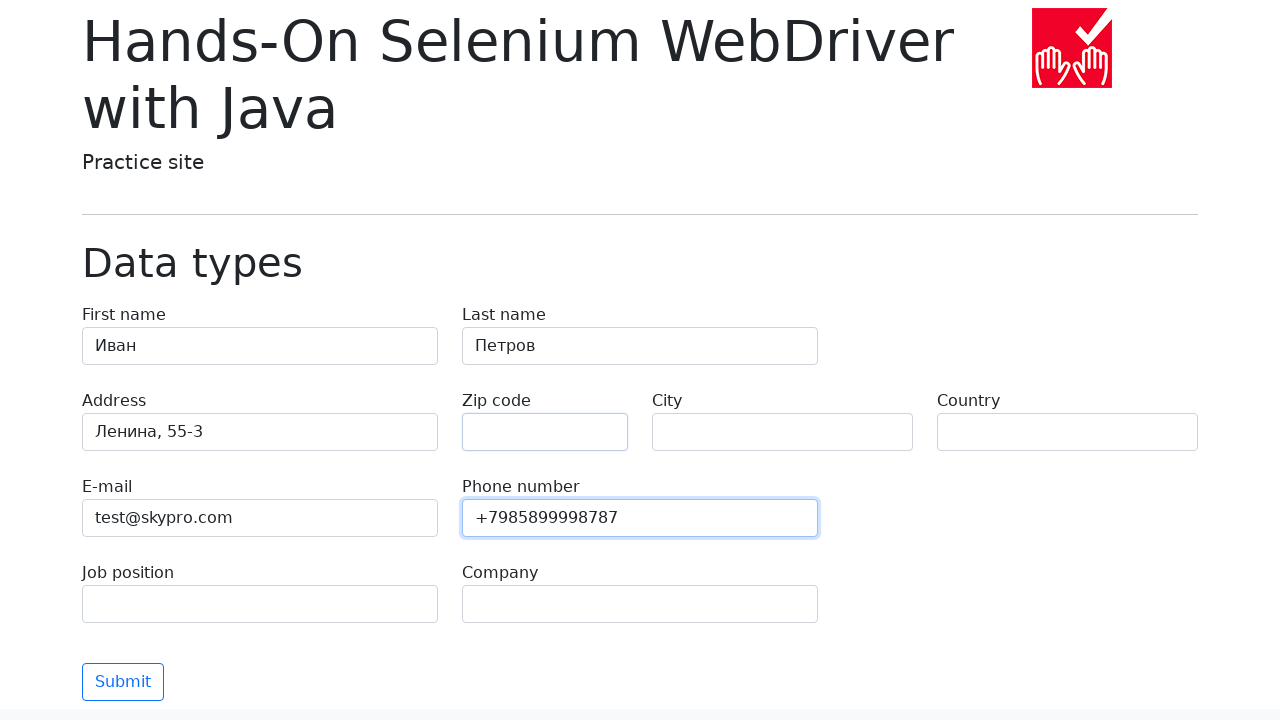

Filled city field with 'Москва' on input[name="city"]
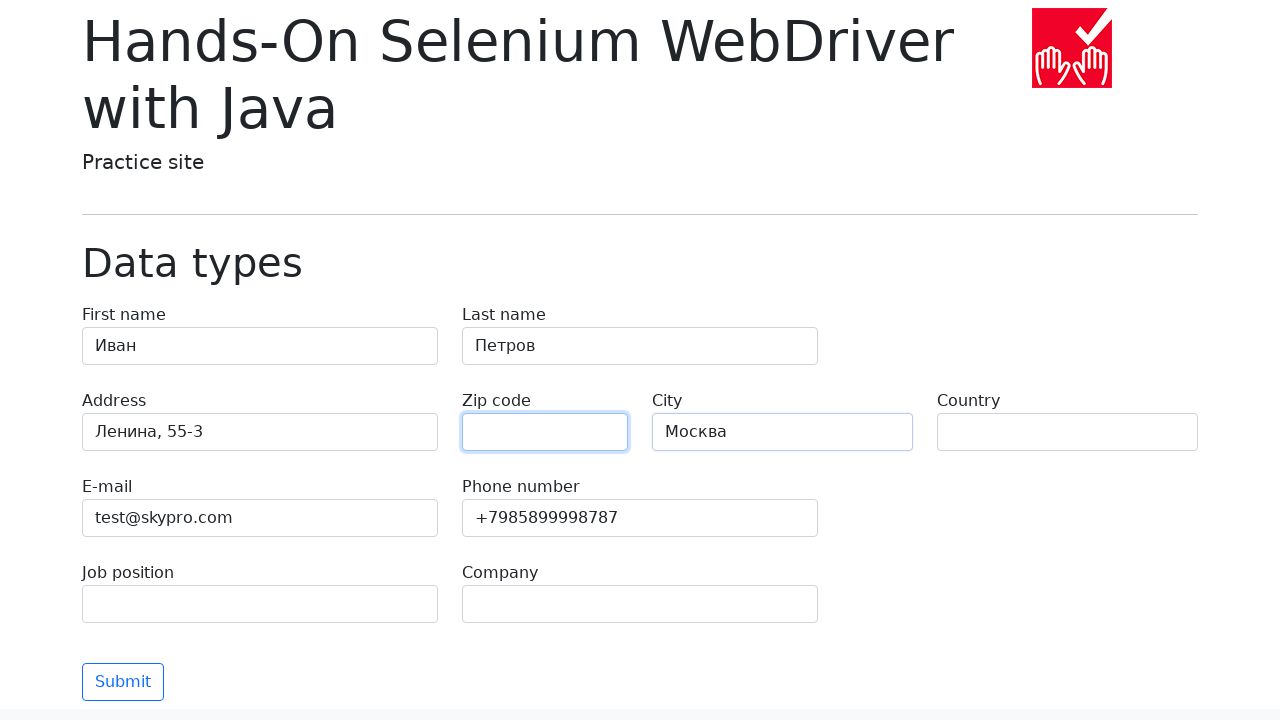

Filled country field with 'Россия' on input[name="country"]
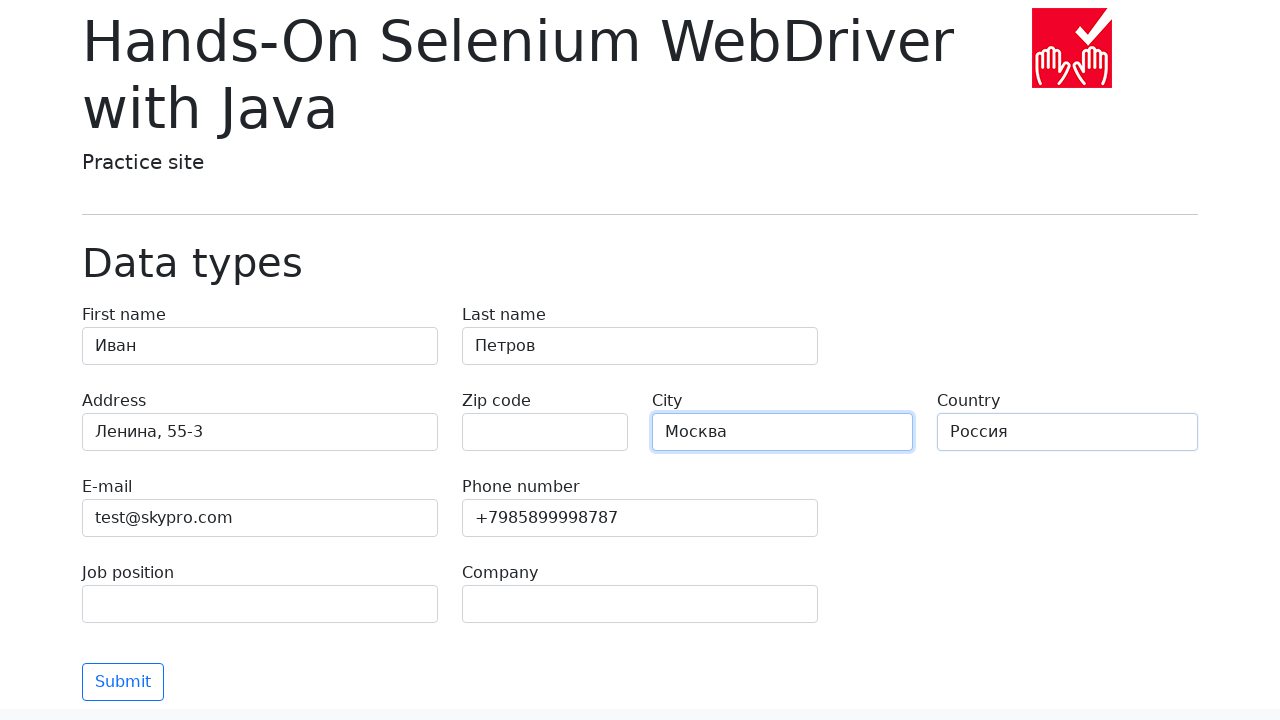

Filled job position field with 'QA' on input[name="job-position"]
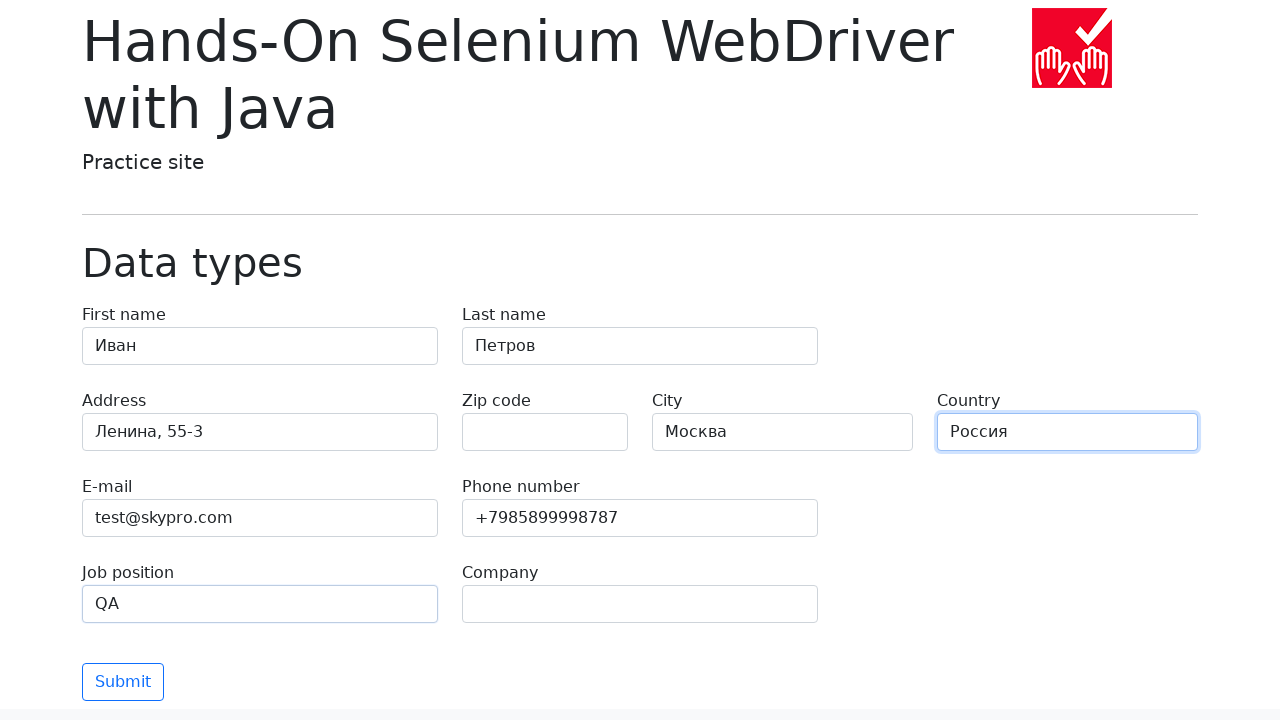

Filled company field with 'SkyPro' on input[name="company"]
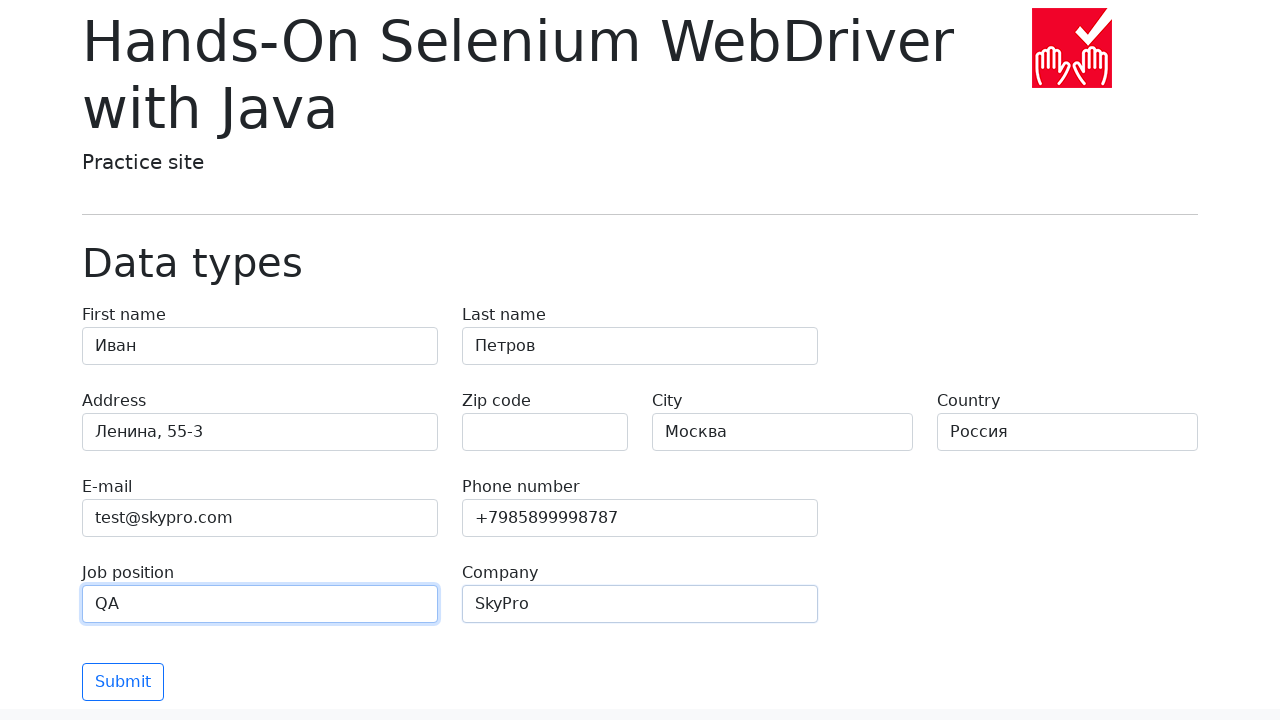

Clicked submit button to submit the form at (123, 682) on button.btn.btn-outline-primary.mt-3
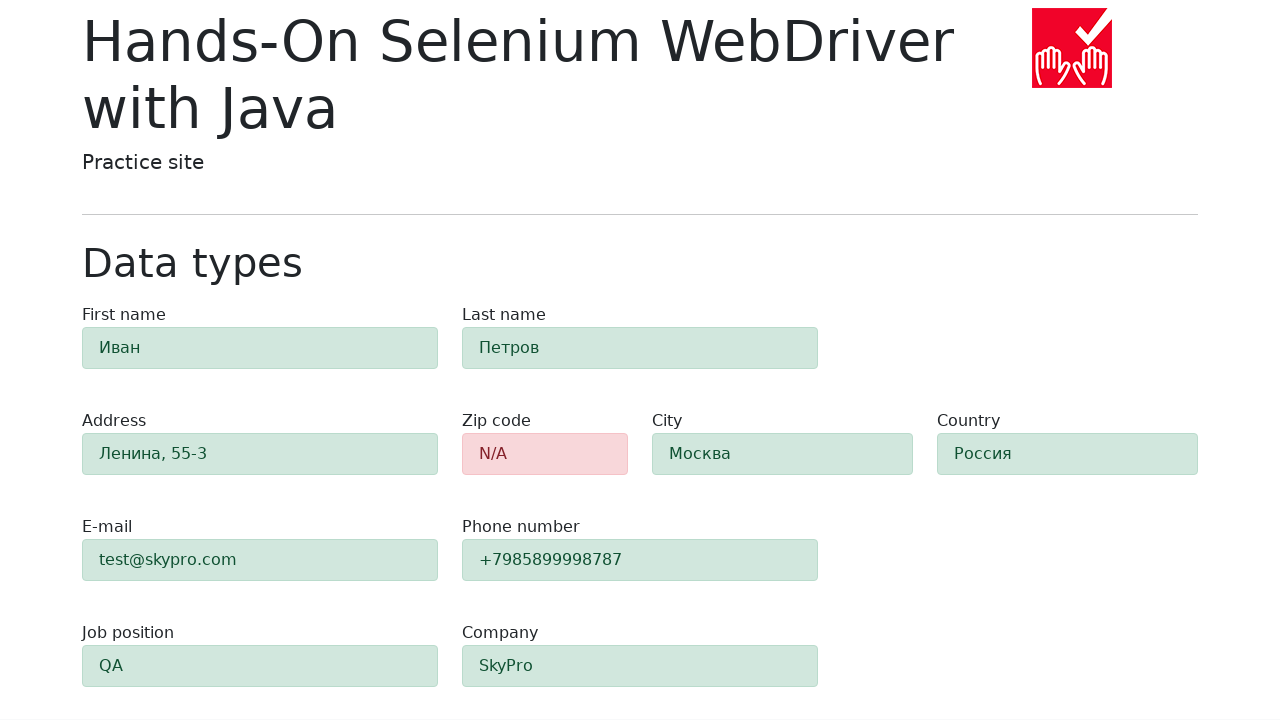

Waited for form validation to complete
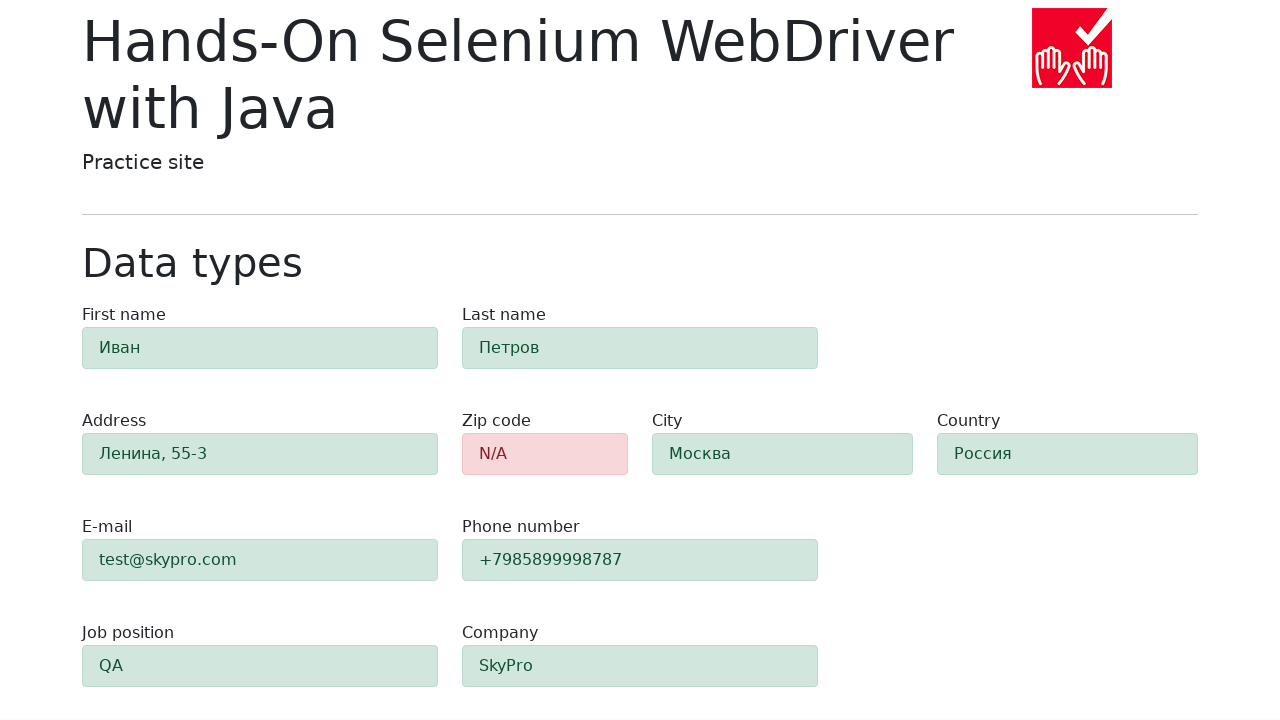

Retrieved computed background color of zip code field
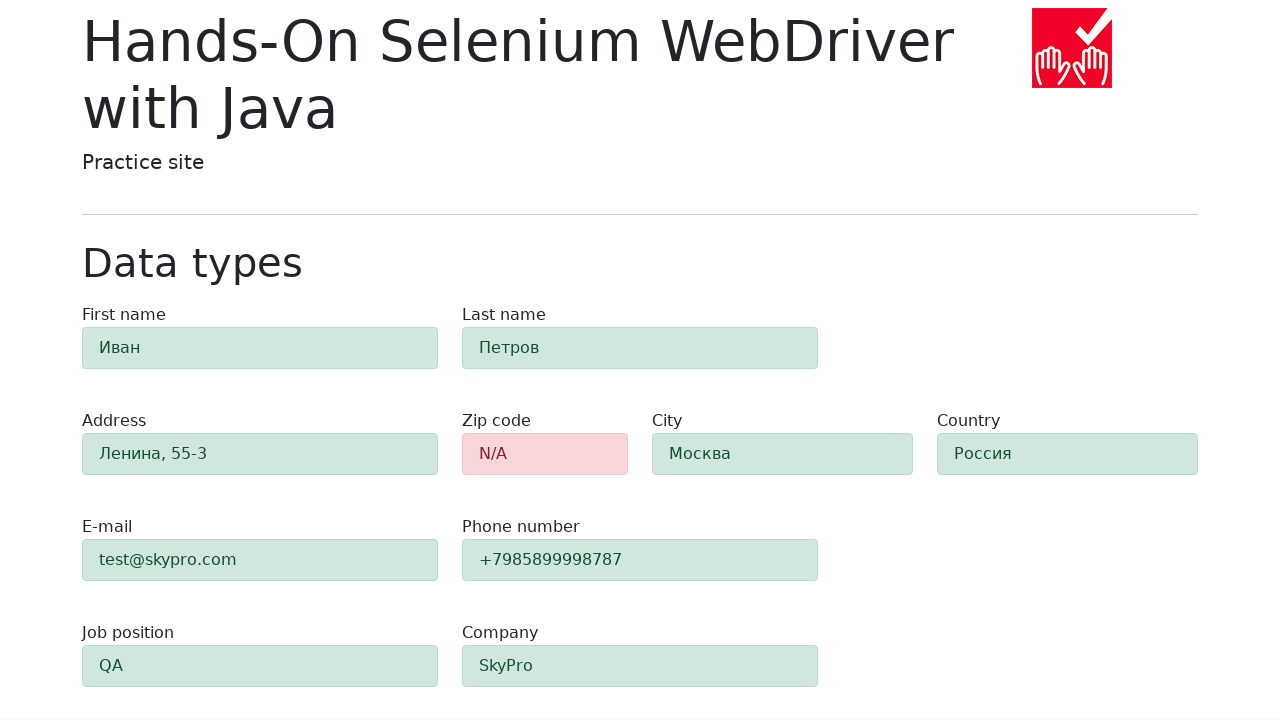

Verified zip code field has red background (error state) - assertion passed
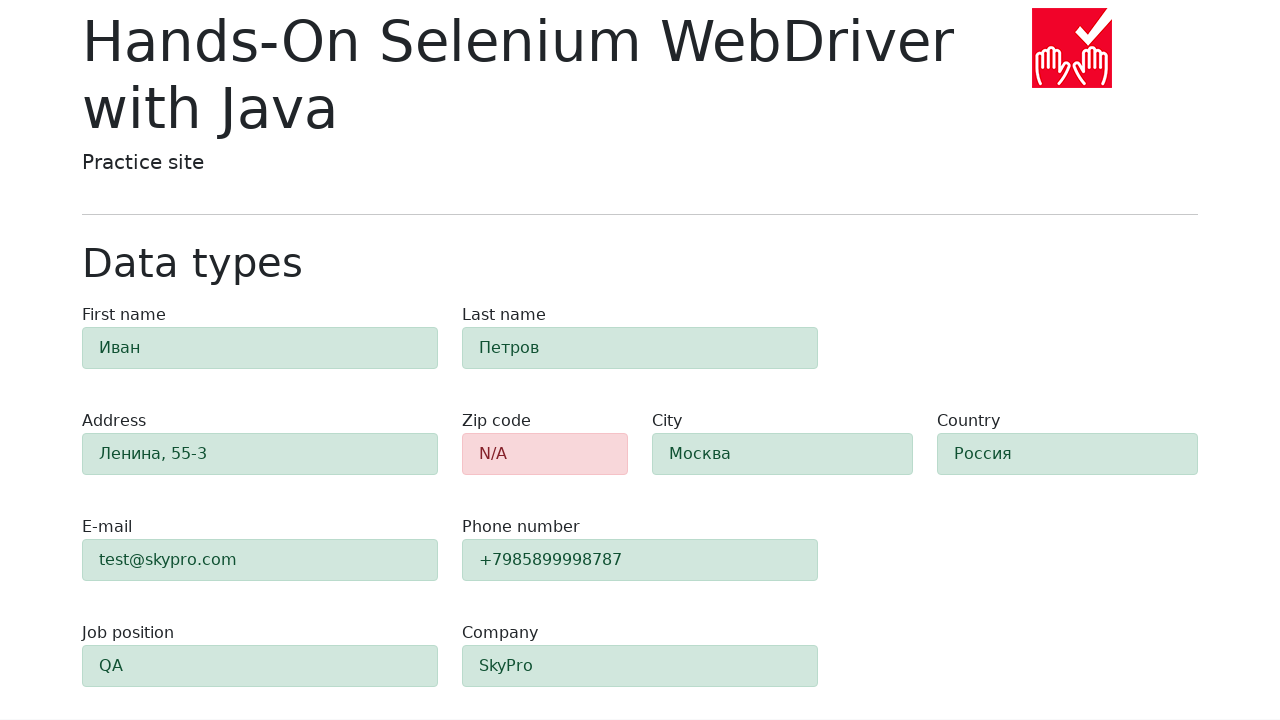

Retrieved computed background color of field #first-name
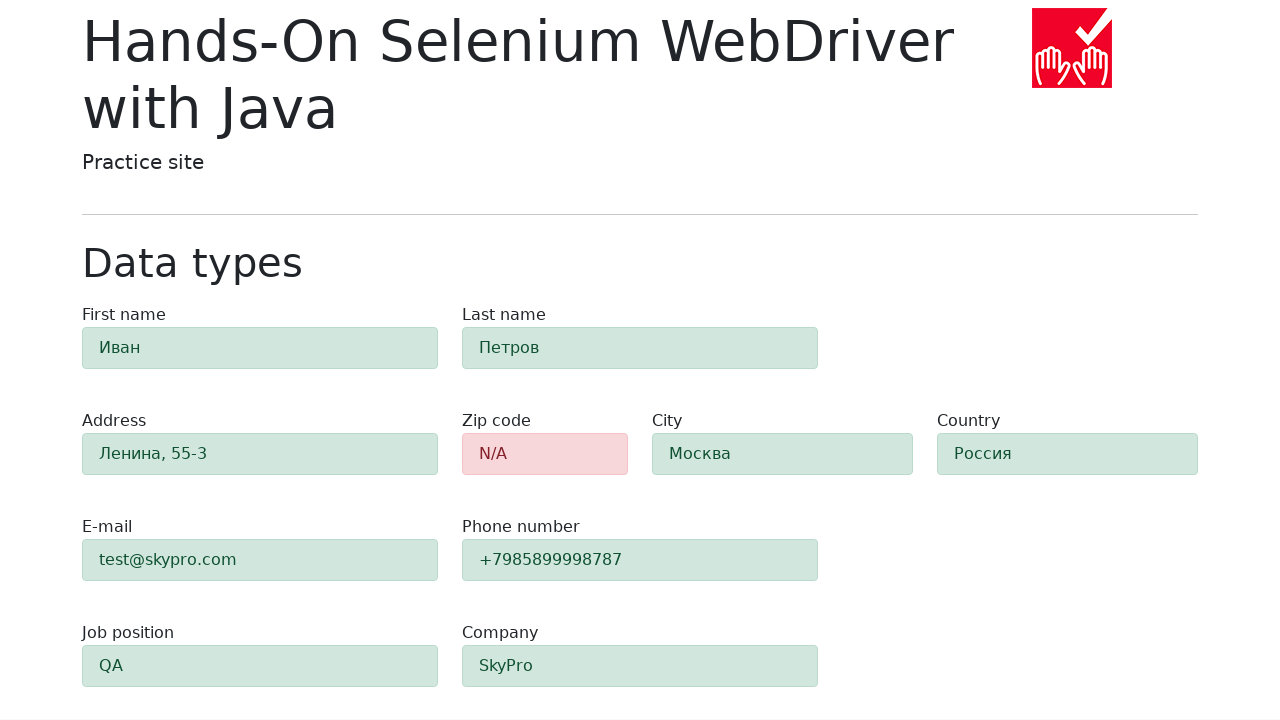

Verified field #first-name has green background (success state) - assertion passed
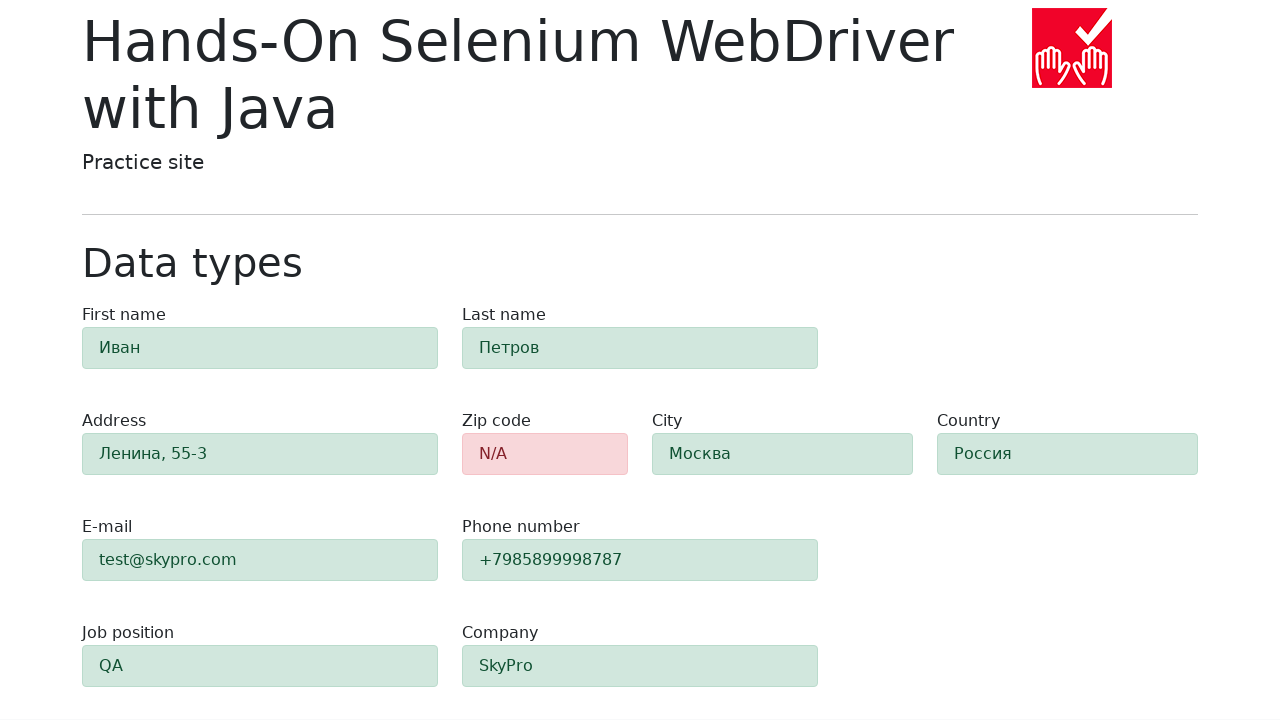

Retrieved computed background color of field #last-name
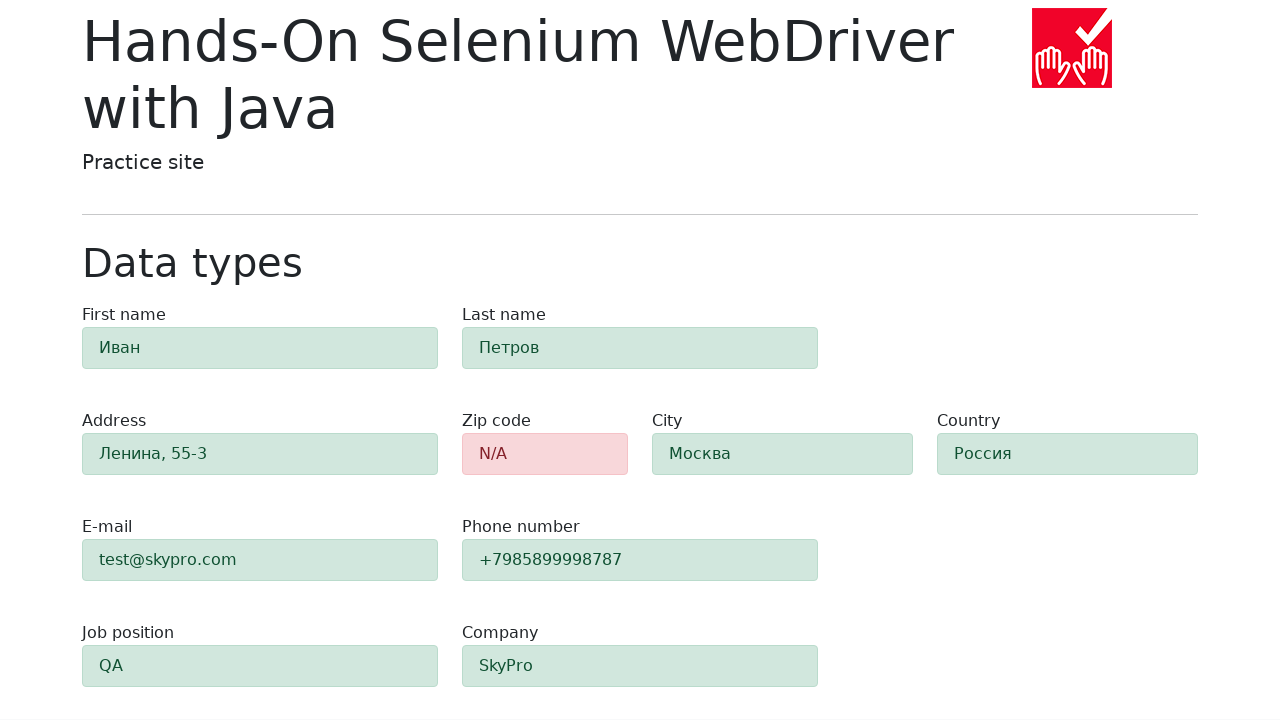

Verified field #last-name has green background (success state) - assertion passed
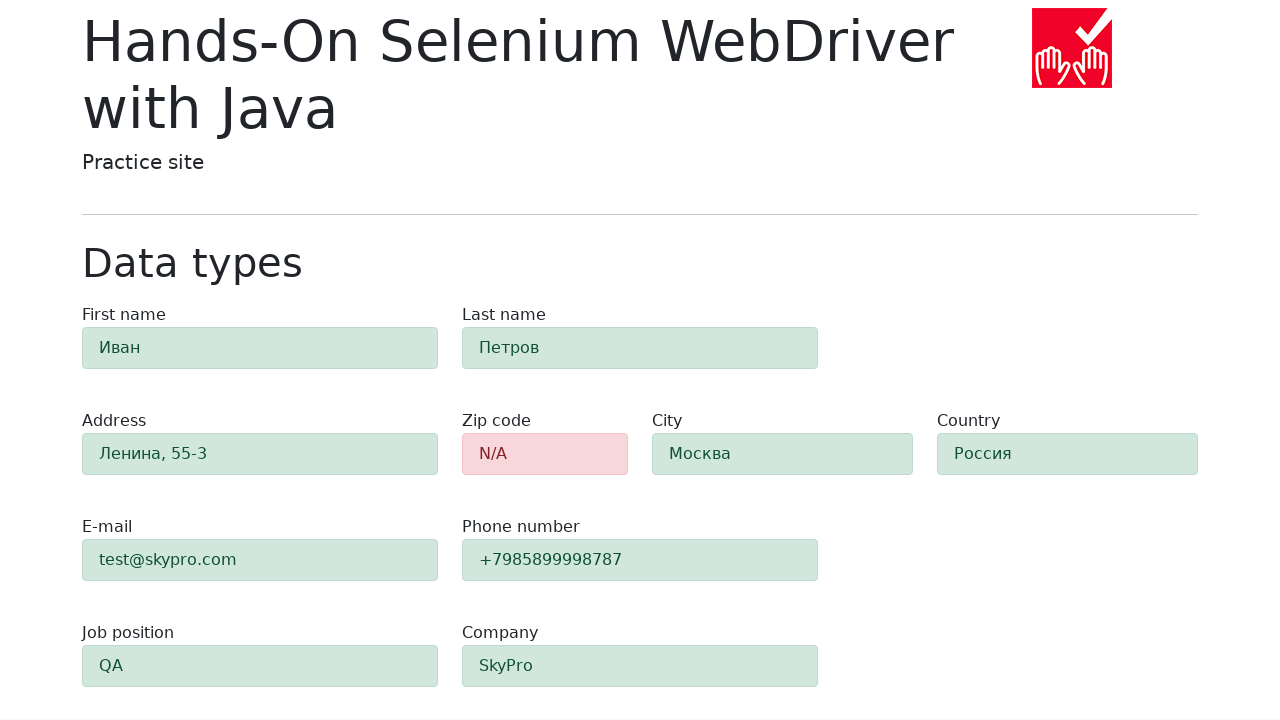

Retrieved computed background color of field #address
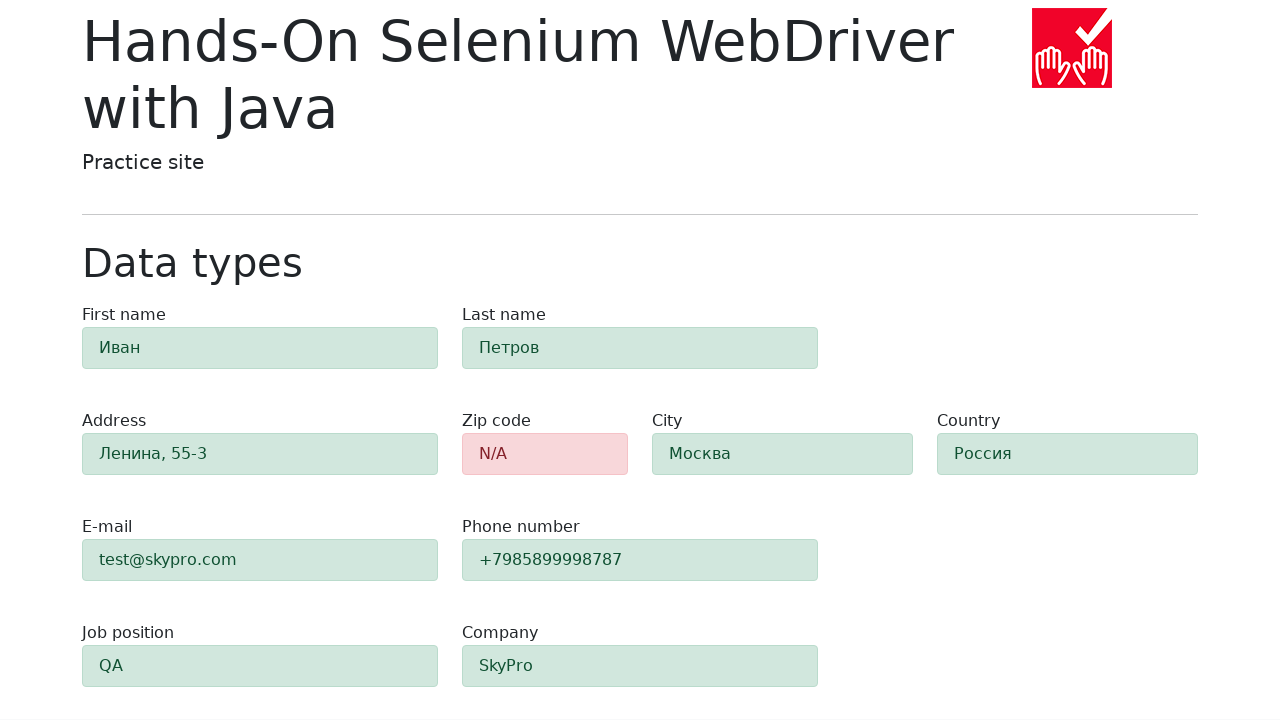

Verified field #address has green background (success state) - assertion passed
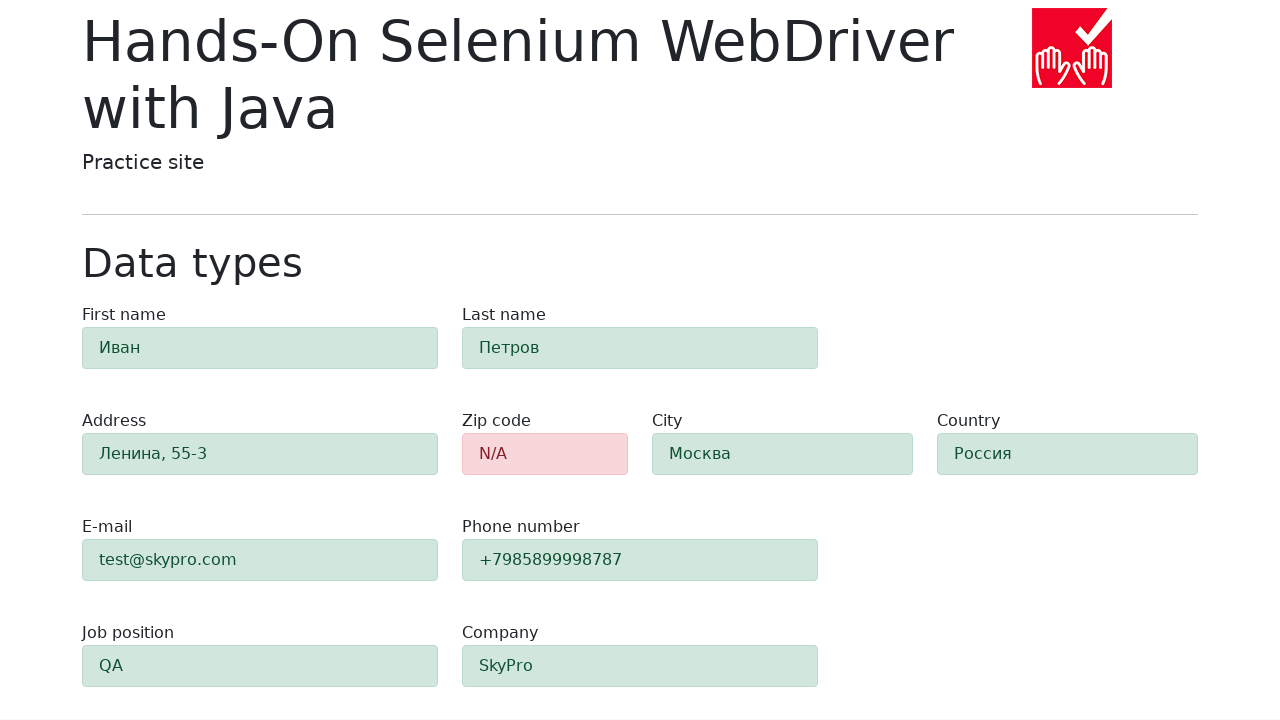

Retrieved computed background color of field #e-mail
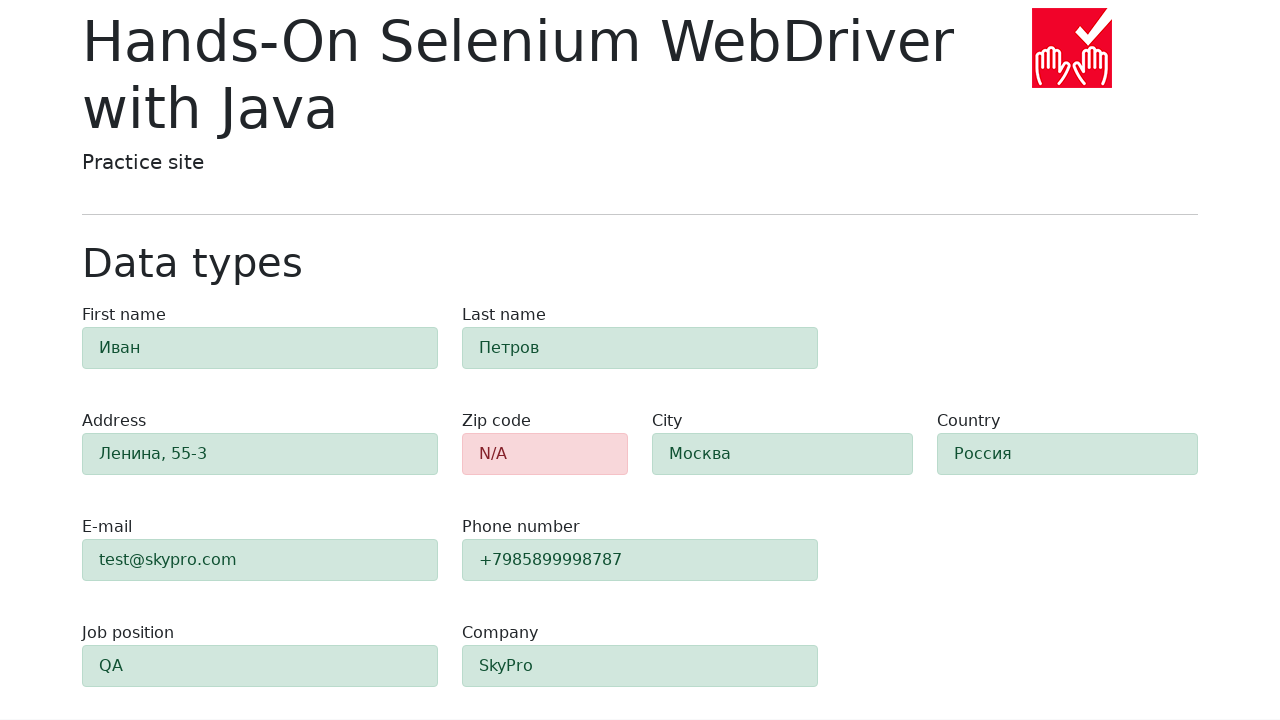

Verified field #e-mail has green background (success state) - assertion passed
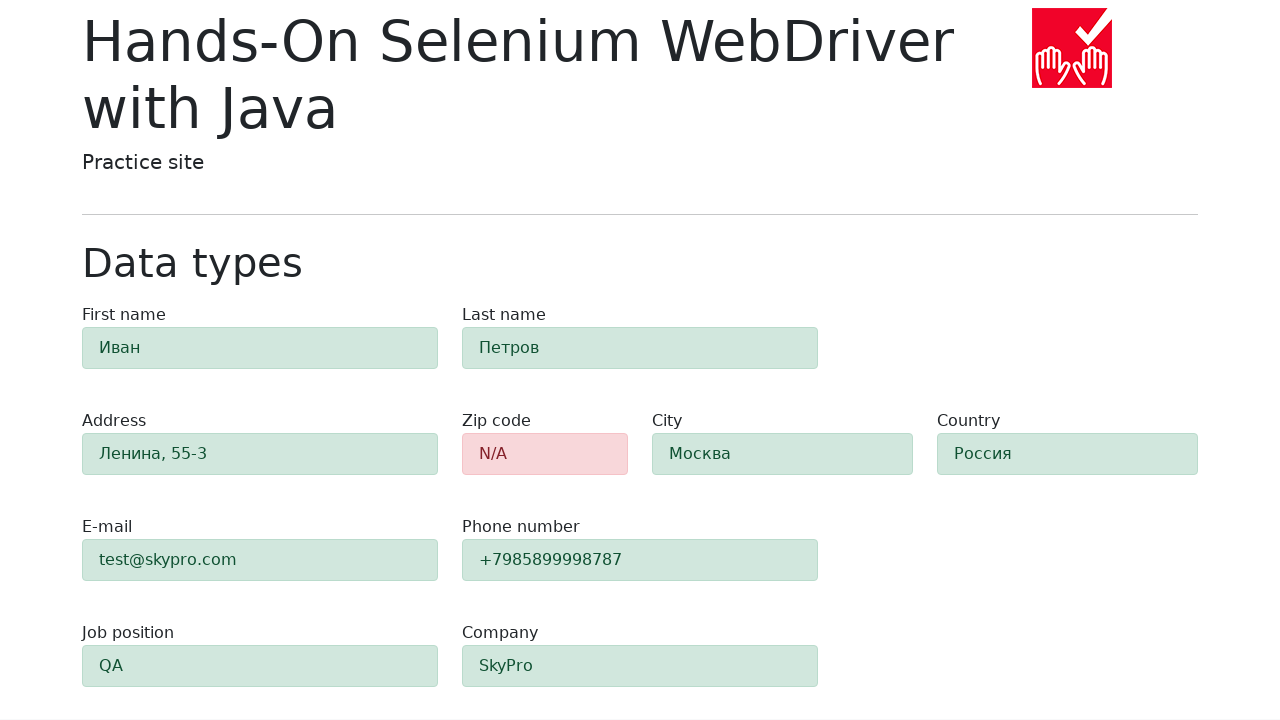

Retrieved computed background color of field #phone
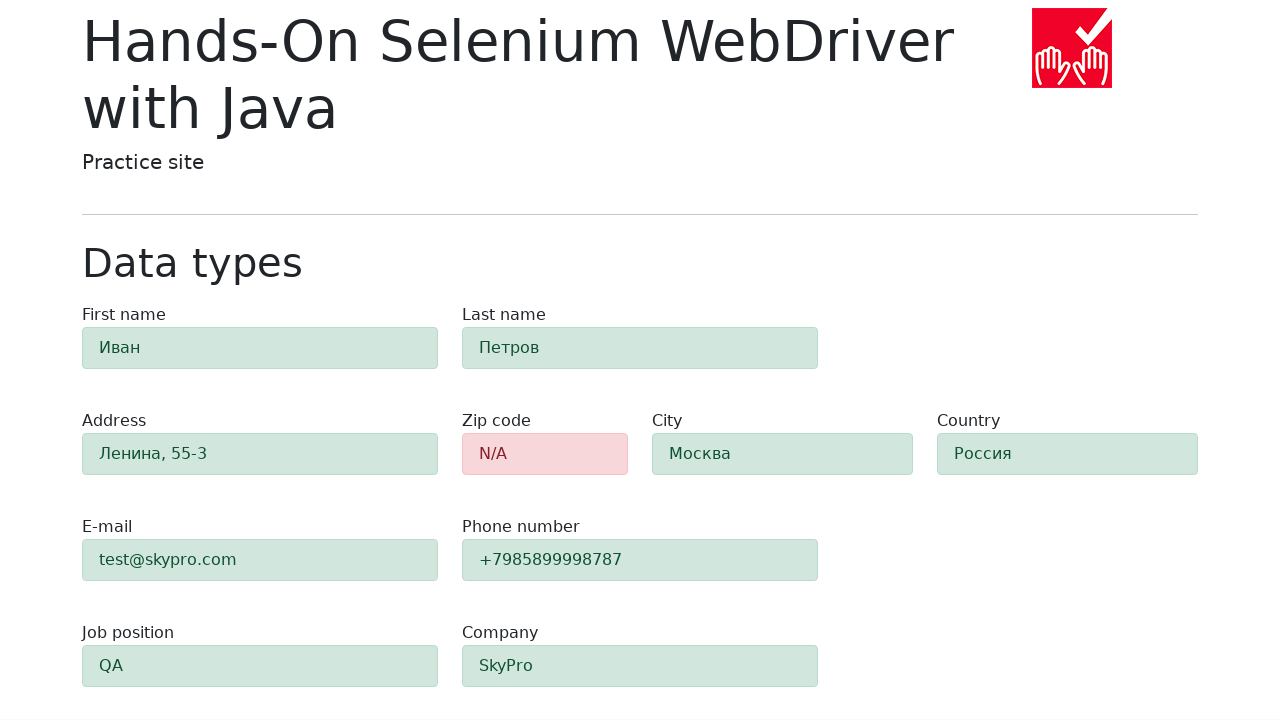

Verified field #phone has green background (success state) - assertion passed
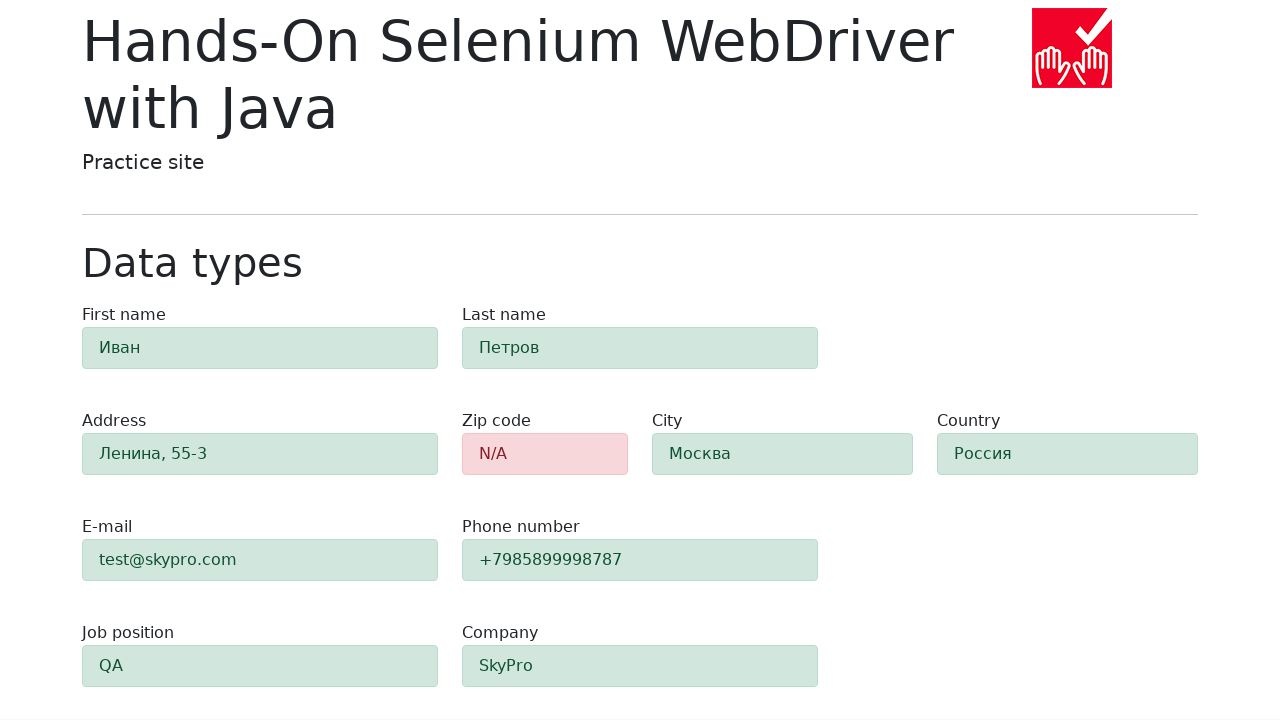

Retrieved computed background color of field #city
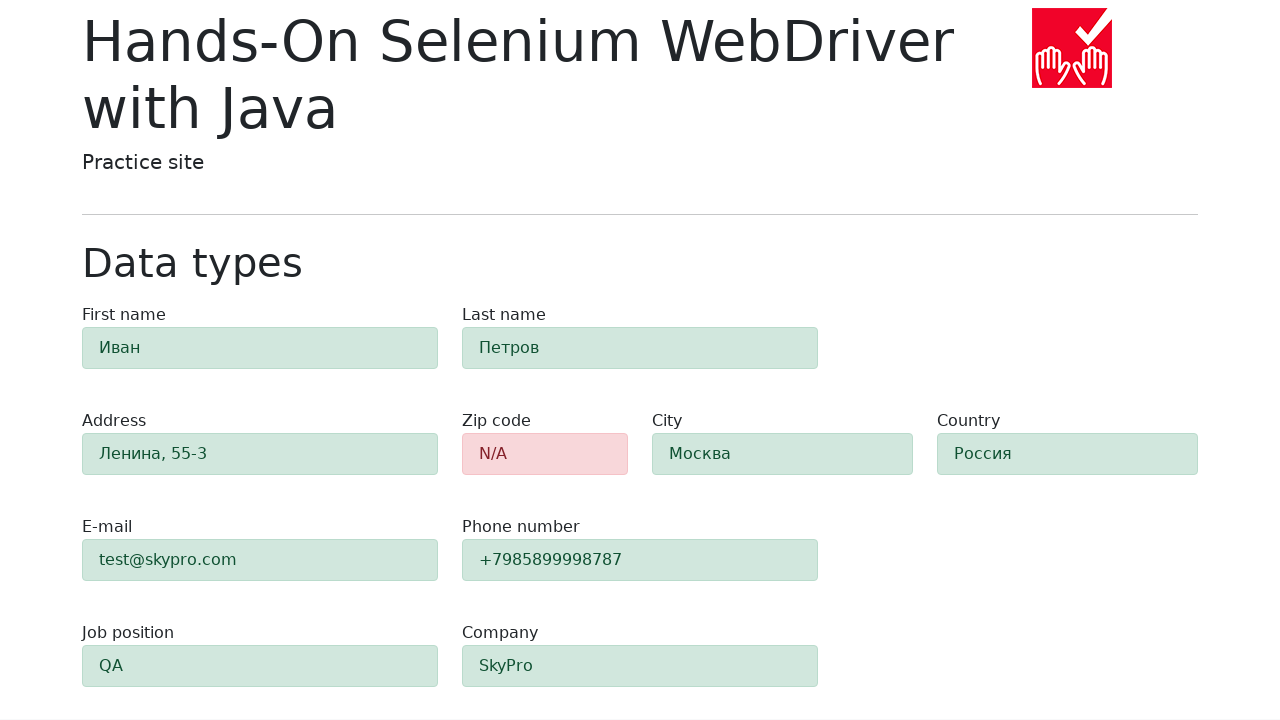

Verified field #city has green background (success state) - assertion passed
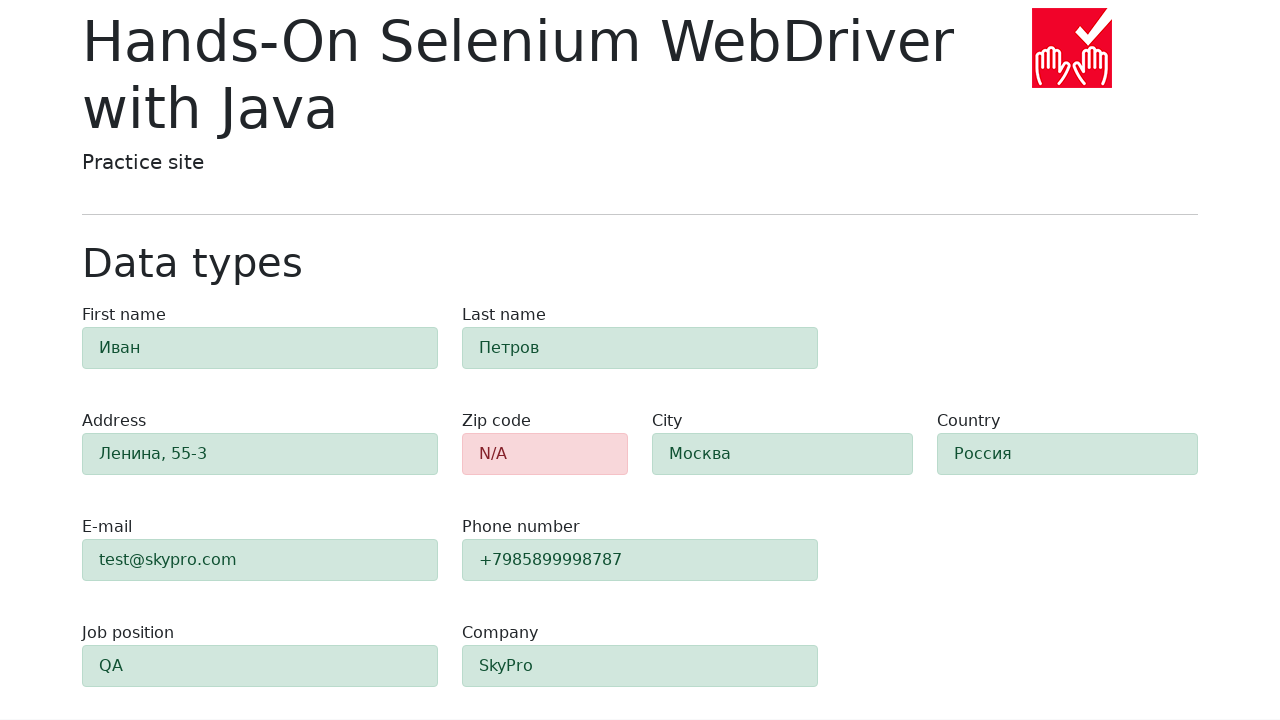

Retrieved computed background color of field #country
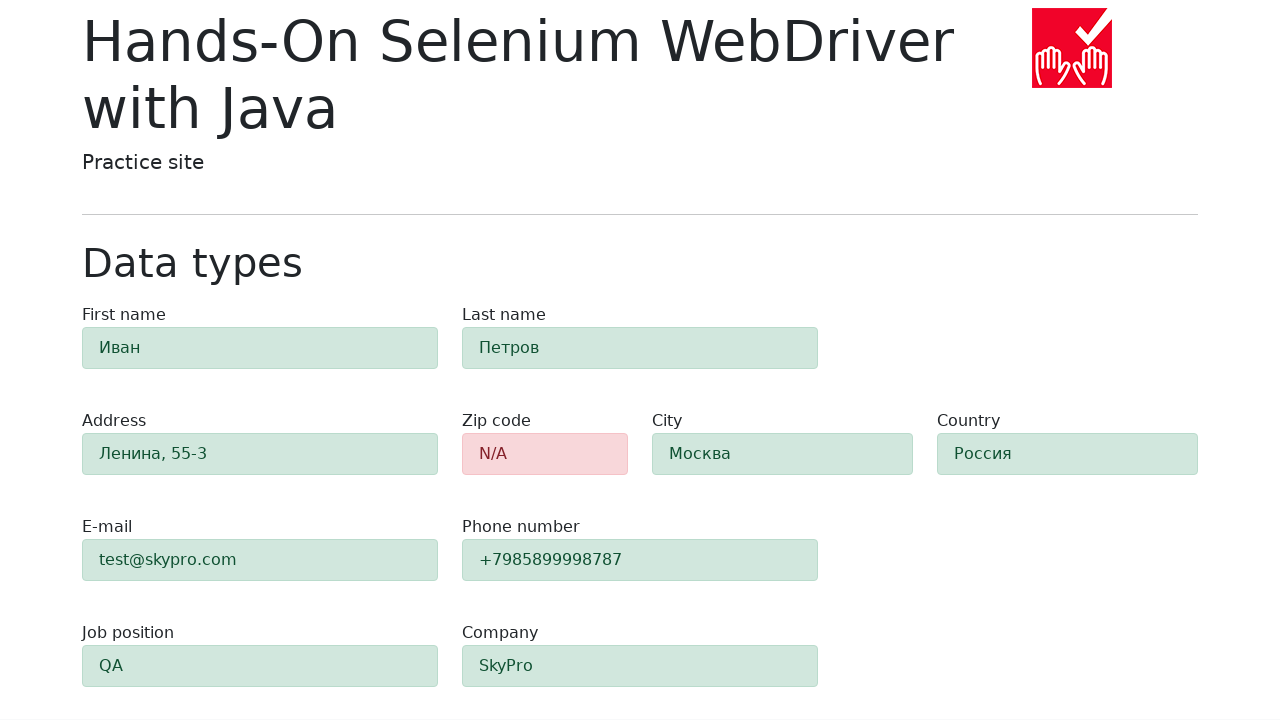

Verified field #country has green background (success state) - assertion passed
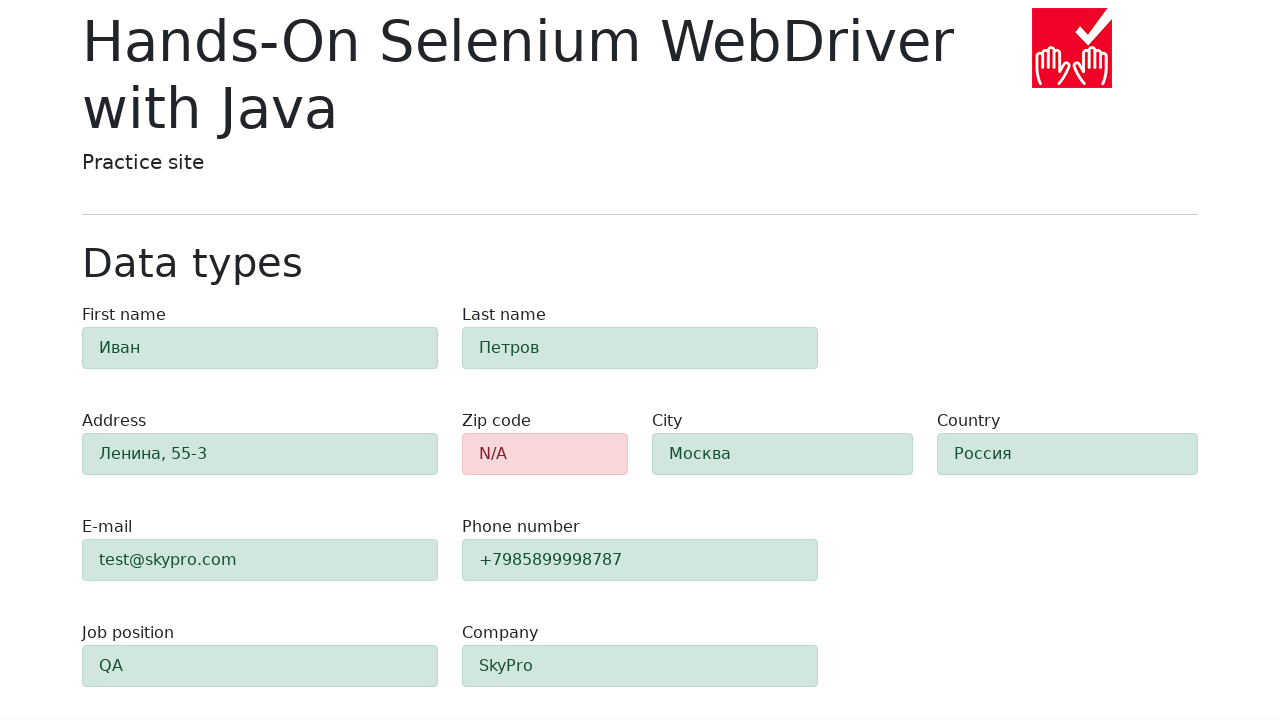

Retrieved computed background color of field #job-position
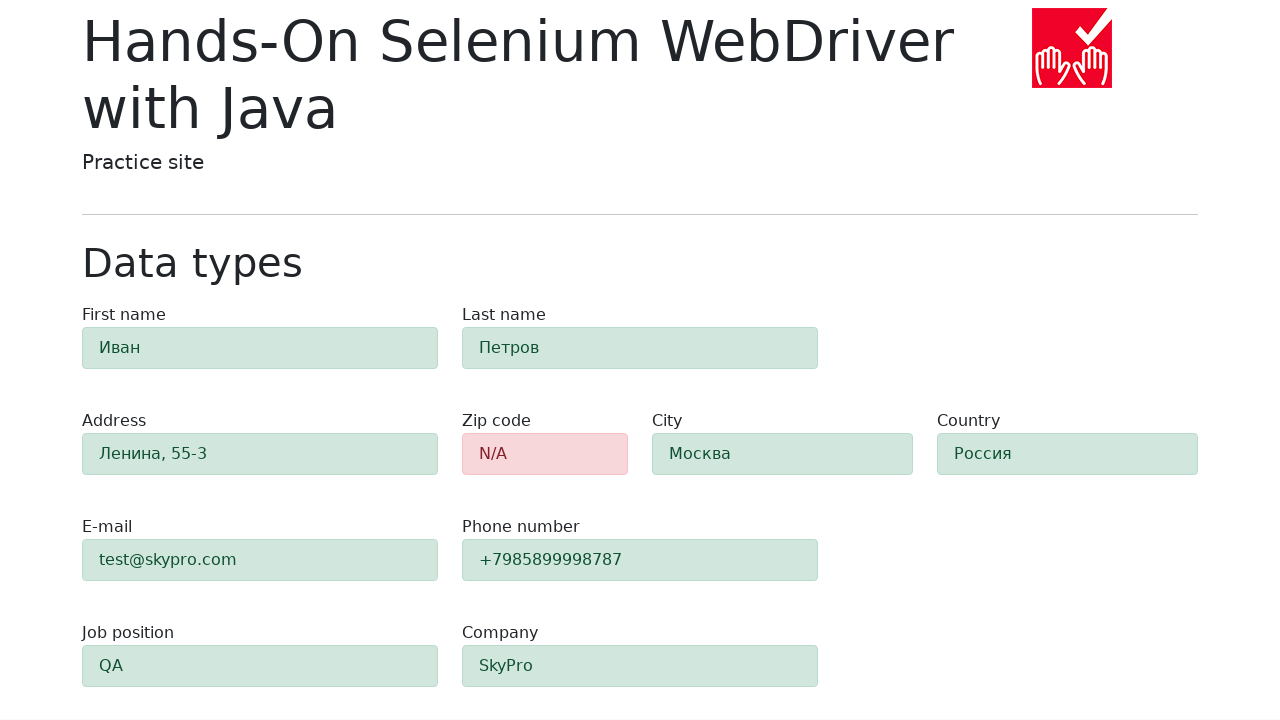

Verified field #job-position has green background (success state) - assertion passed
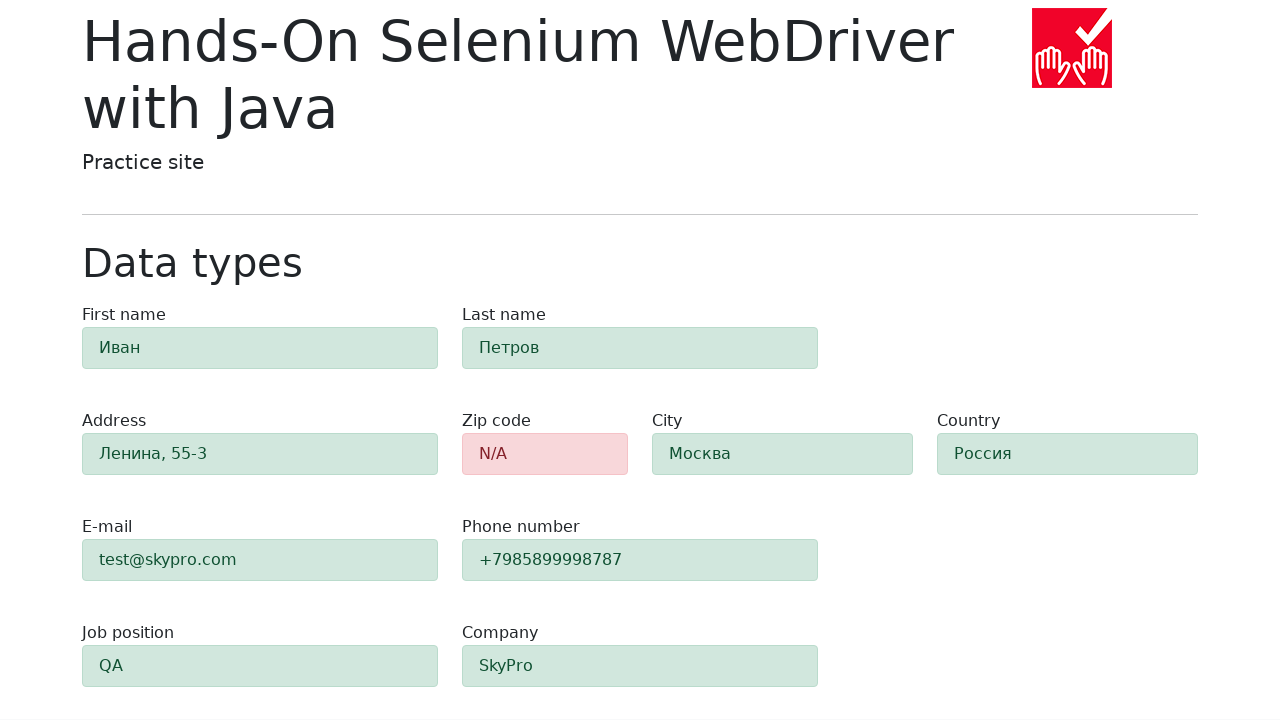

Retrieved computed background color of field #company
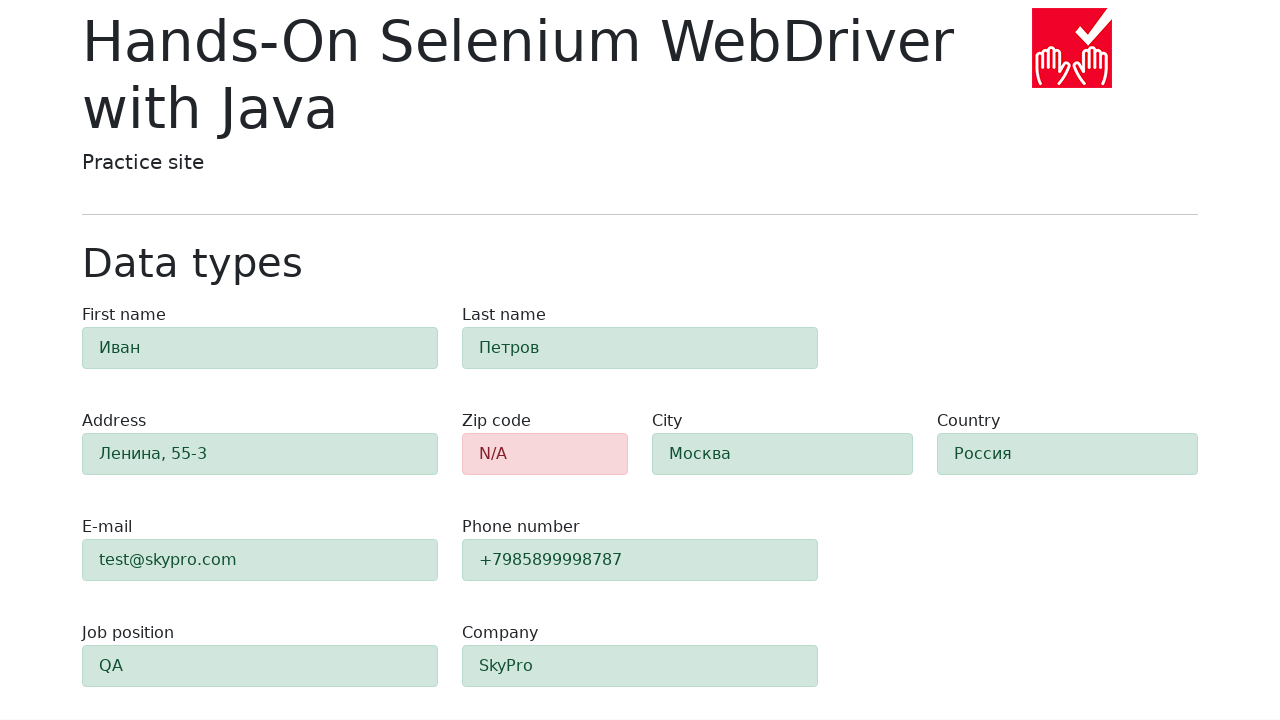

Verified field #company has green background (success state) - assertion passed
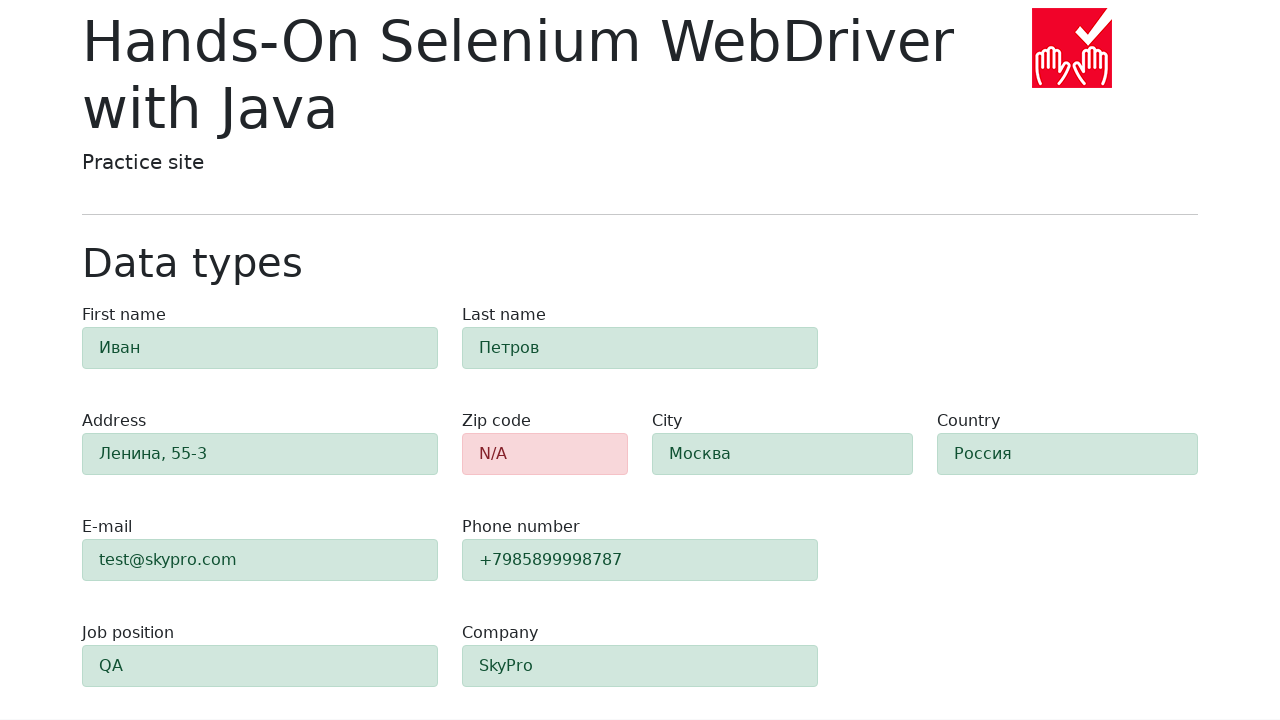

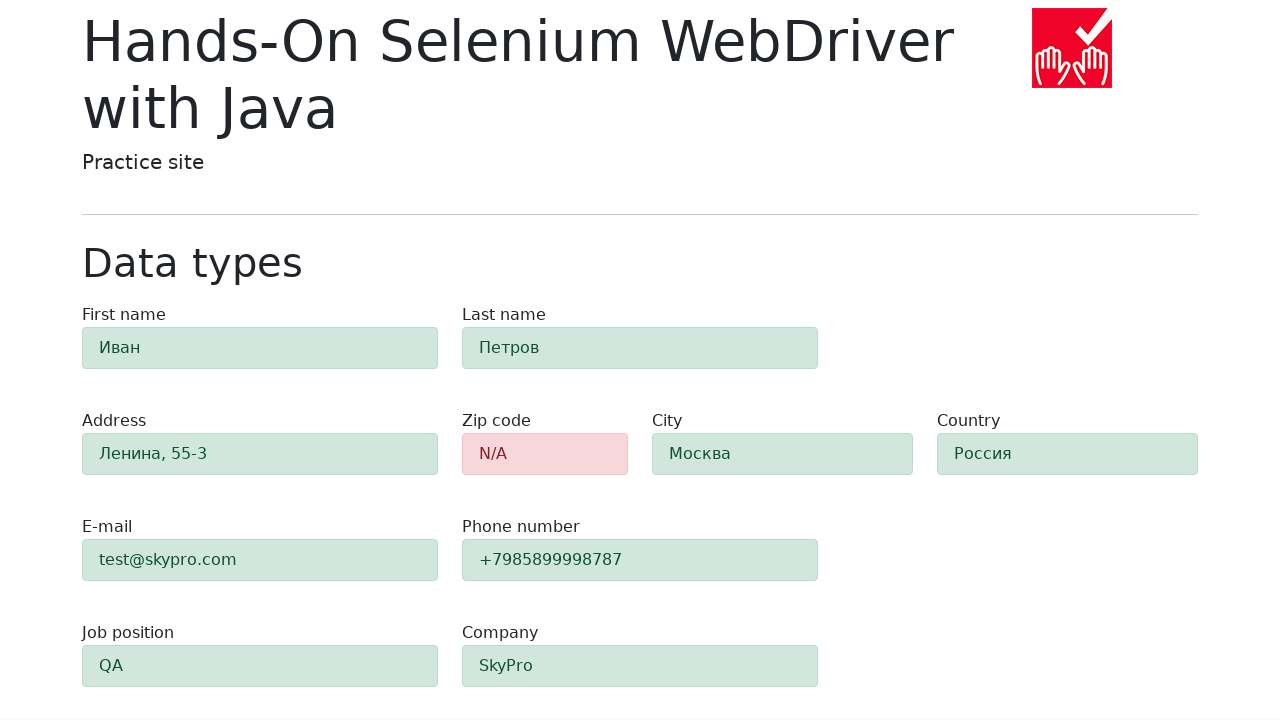